Tests navigation from the login page back to the home page by clicking the menu toggle and then the home button.

Starting URL: https://katalon-demo-cura.herokuapp.com/profile.php#login

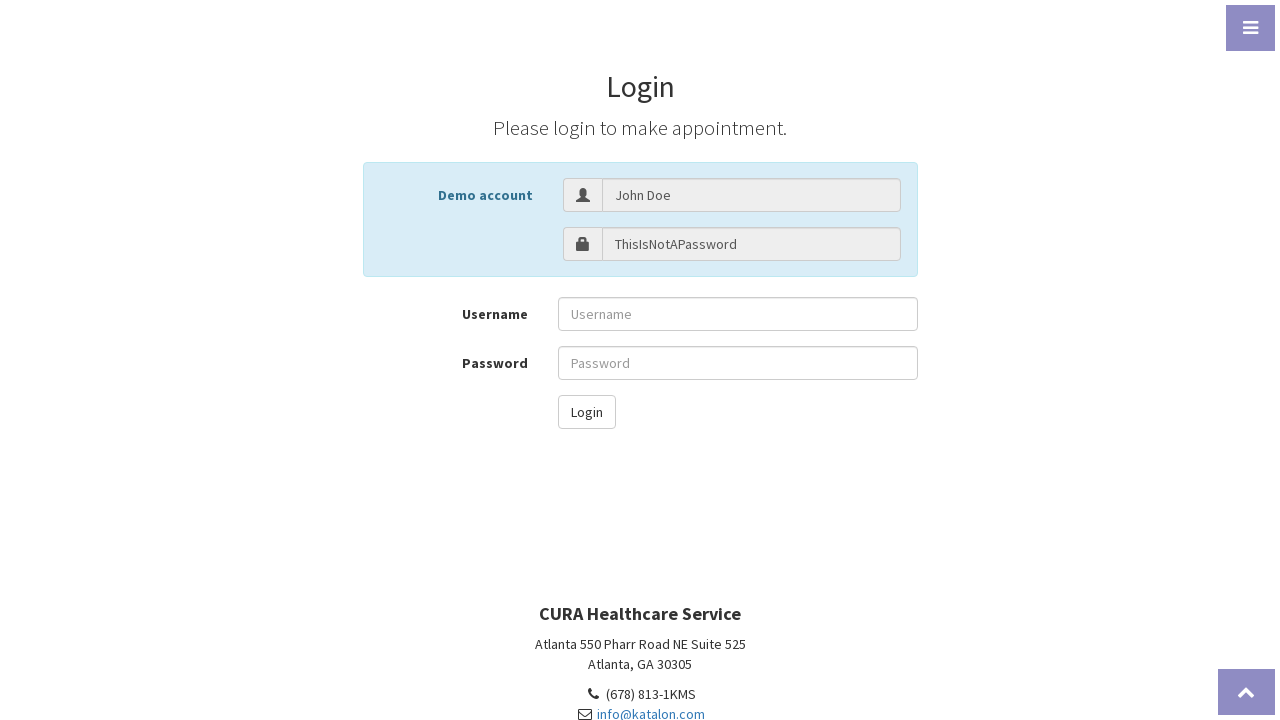

Clicked menu toggle button at (1250, 28) on .btn-dark.btn-lg.toggle
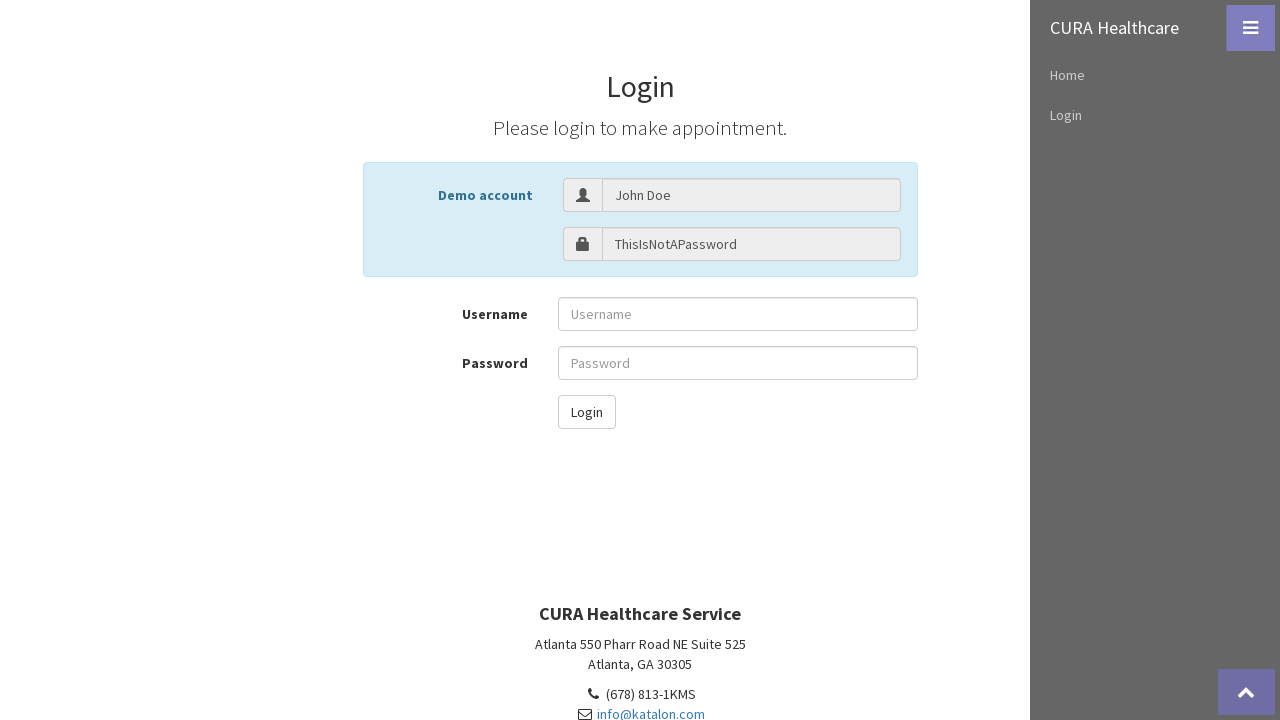

Clicked home button in navigation menu at (1155, 28) on nav ul li:nth-child(2) a
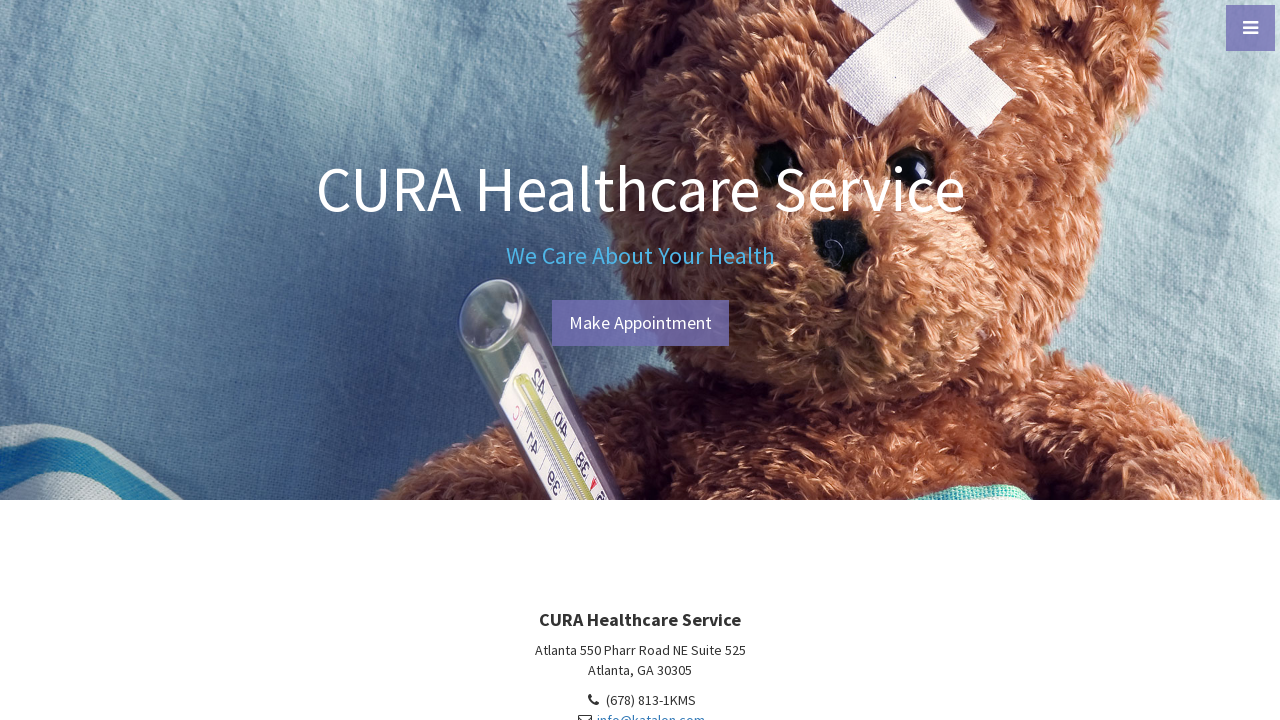

Verified navigation to home page
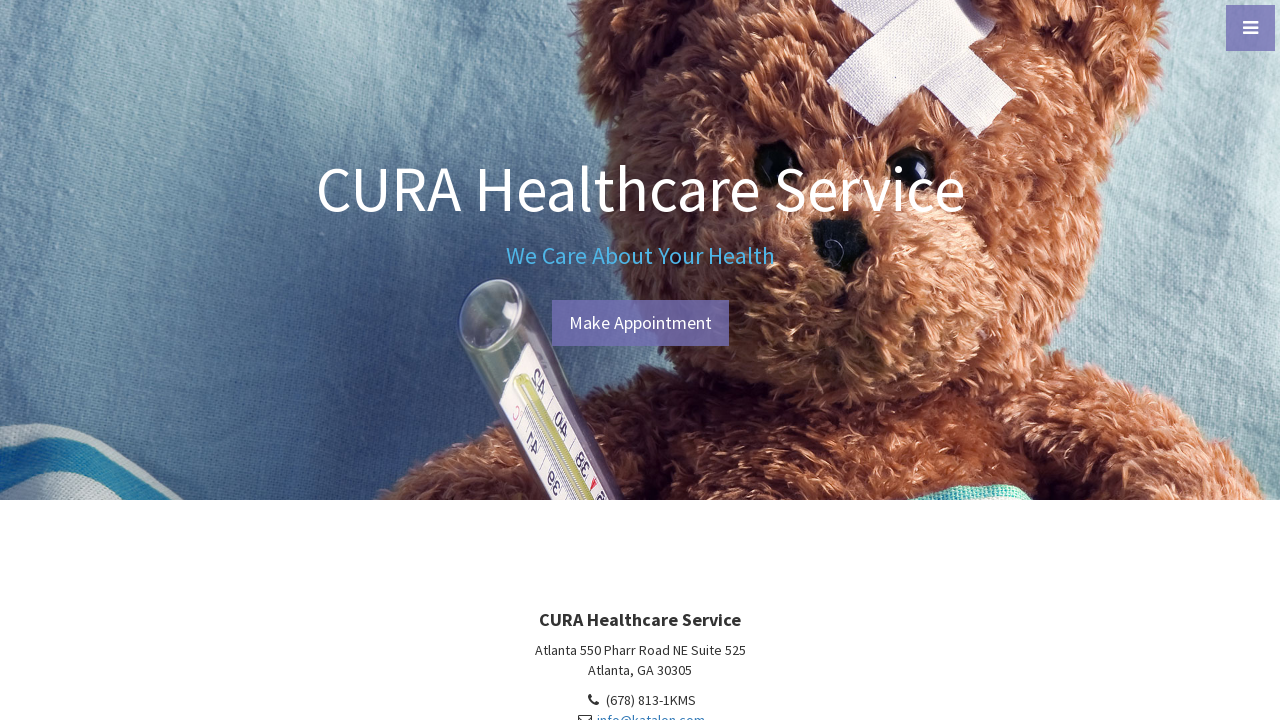

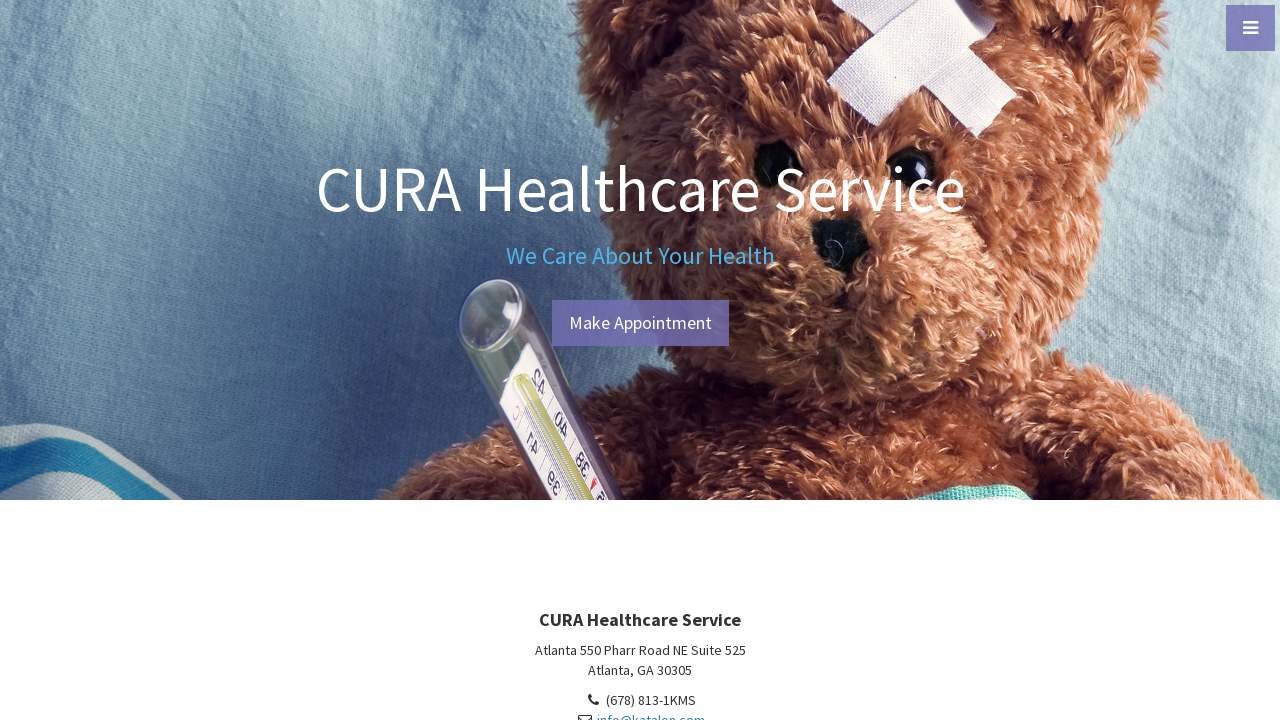